Navigates to a UI course page and uses JavaScript evaluation to modify the text content of a title element on the page.

Starting URL: https://nikita-filonov.github.io/qa-automation-engineer-ui-course/#/auth/login

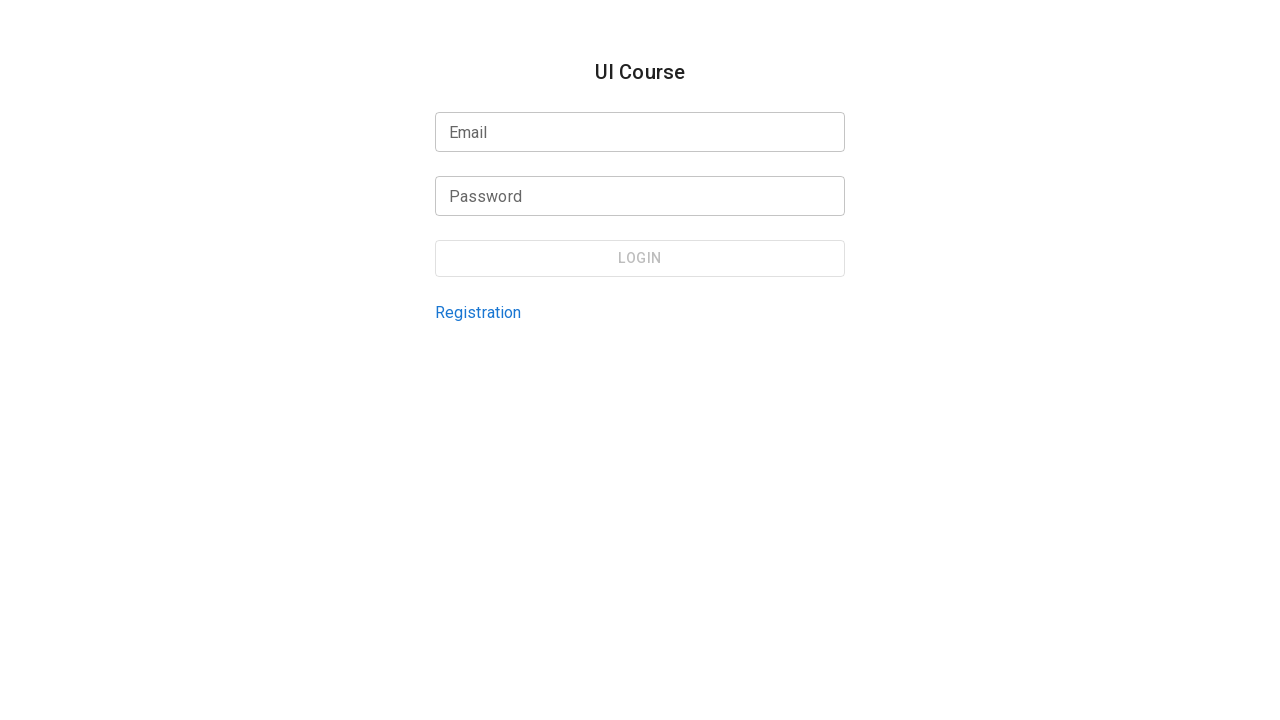

Navigated to UI course login page
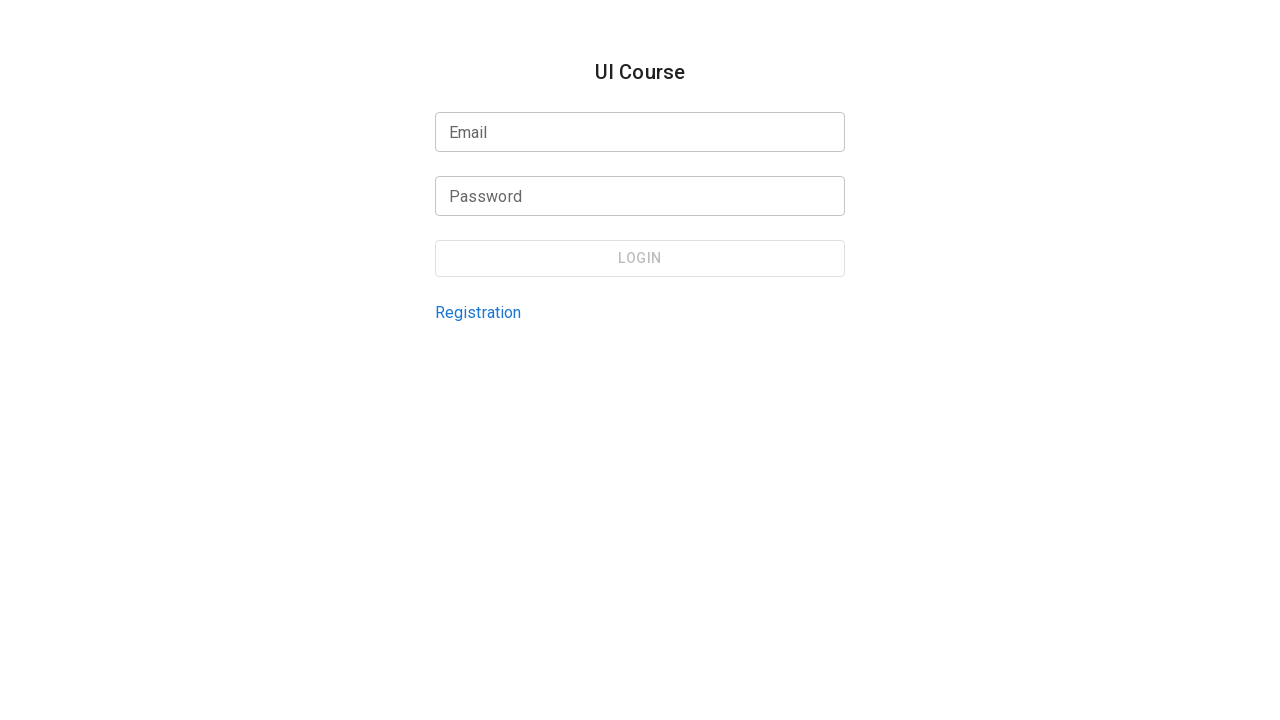

Modified title element text content to 'New Text' using JavaScript evaluation
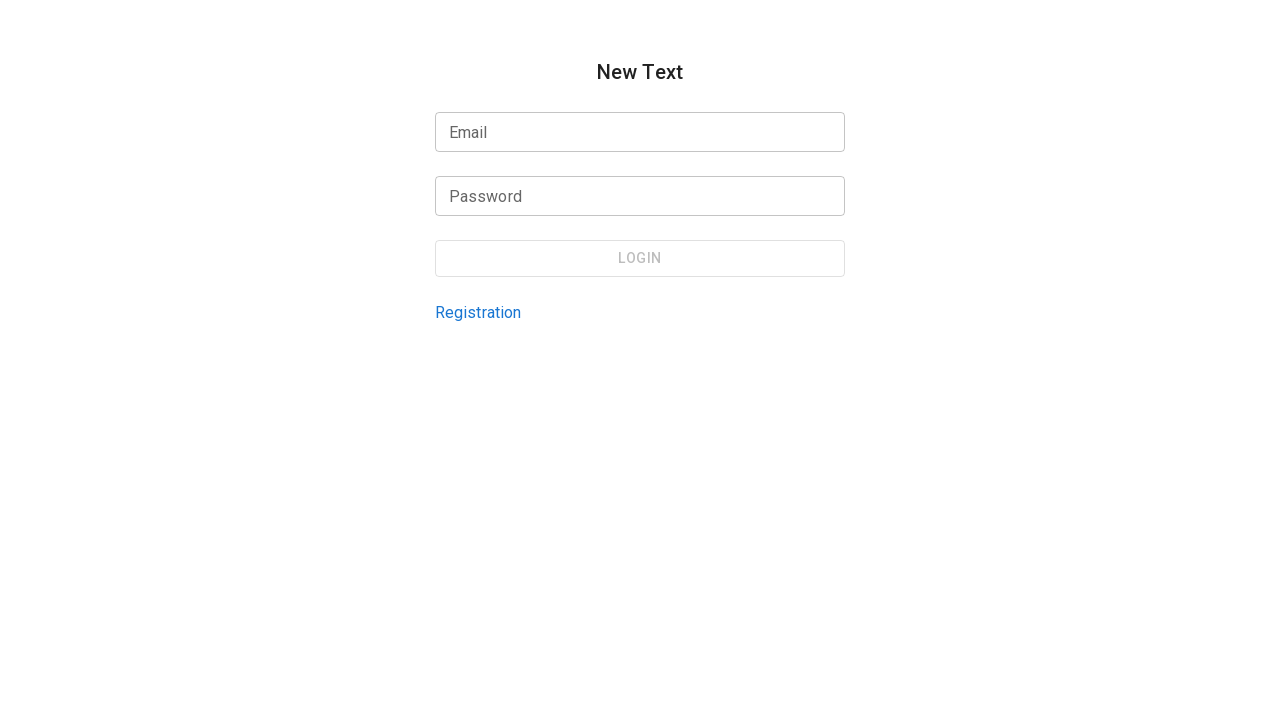

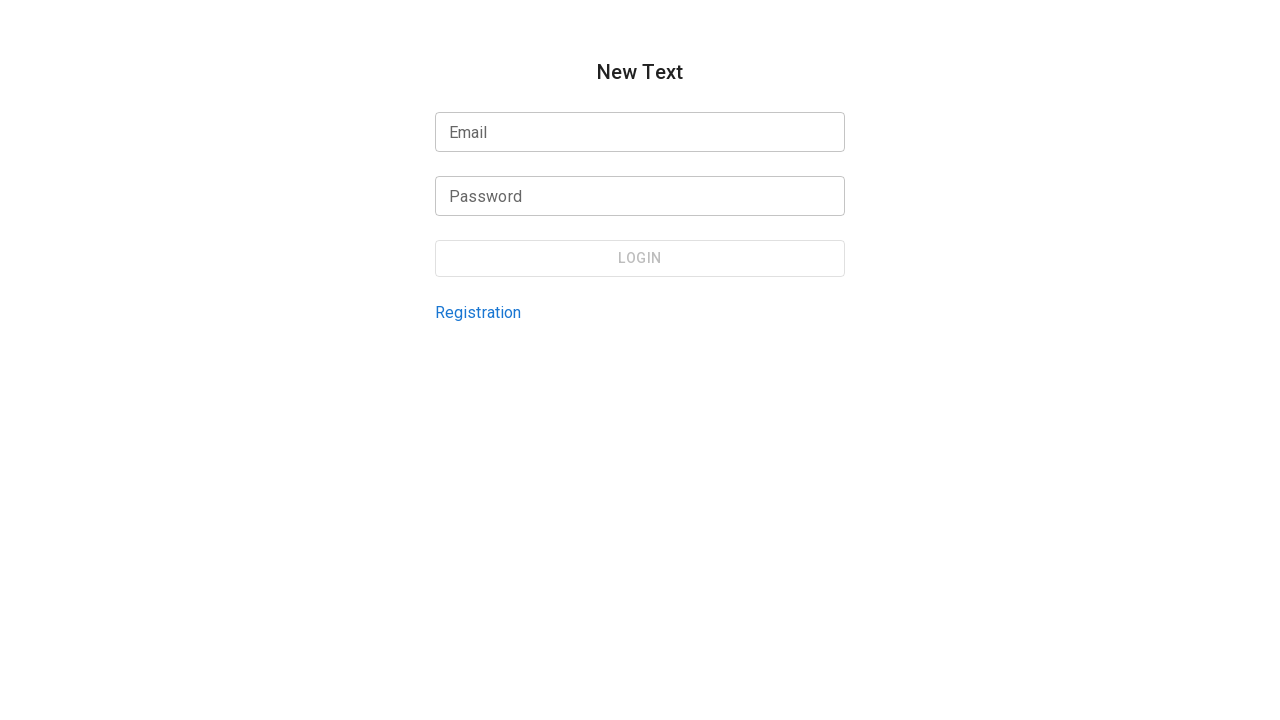